Tests a sample todo app by selecting two existing items, adding a new item named "MI" to the list, and verifying the item was added successfully.

Starting URL: https://lambdatest.github.io/sample-todo-app/

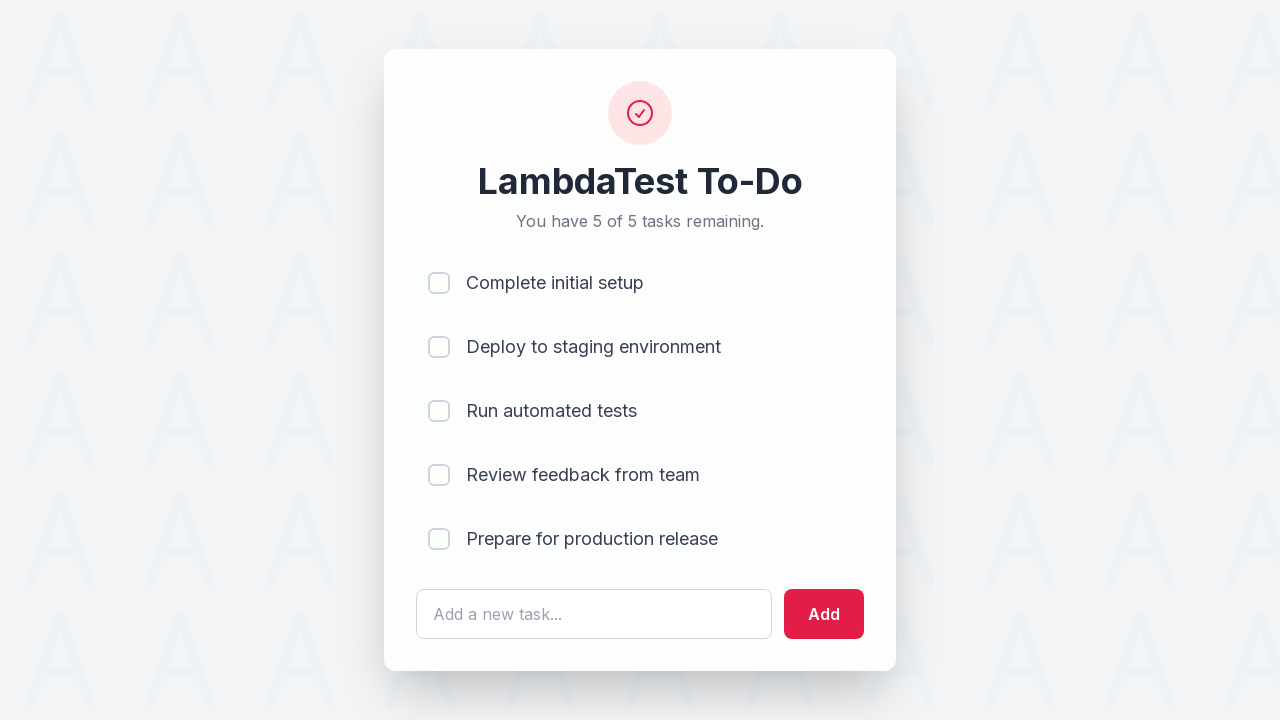

Clicked first checkbox item at (439, 283) on input[name='li1']
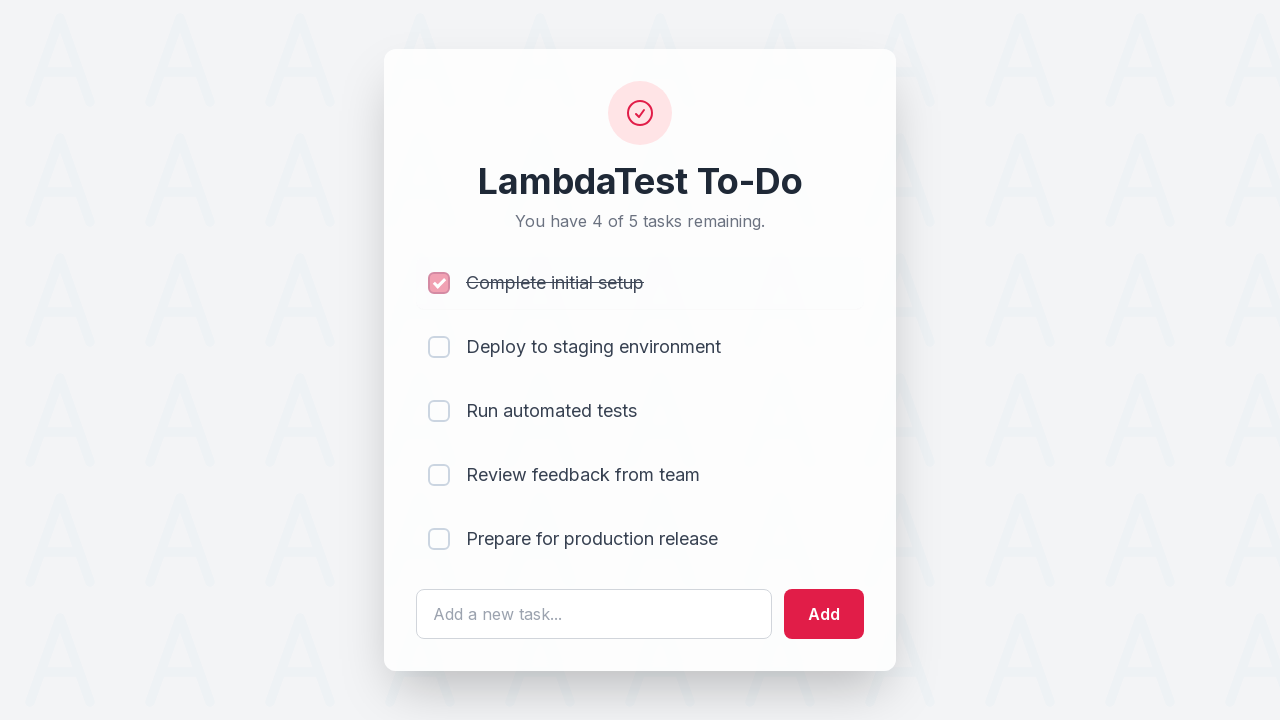

Clicked second checkbox item at (439, 347) on input[name='li2']
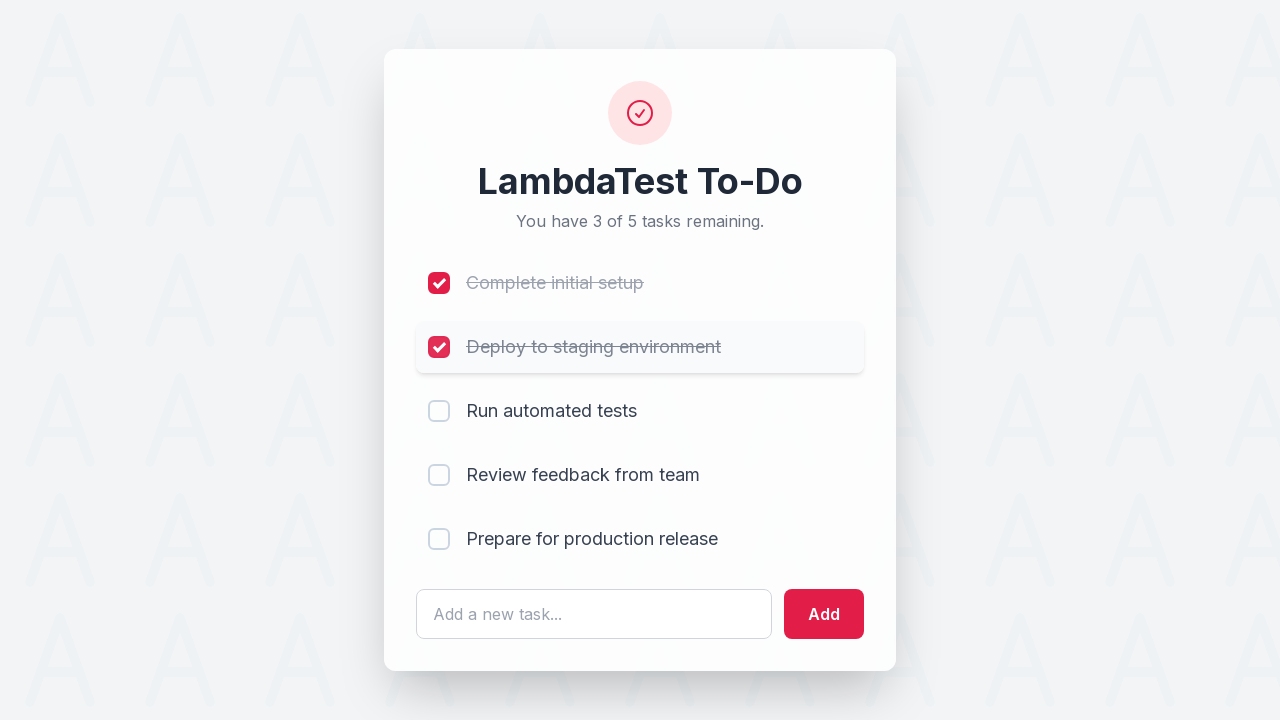

Filled text field with new item name 'MI' on #sampletodotext
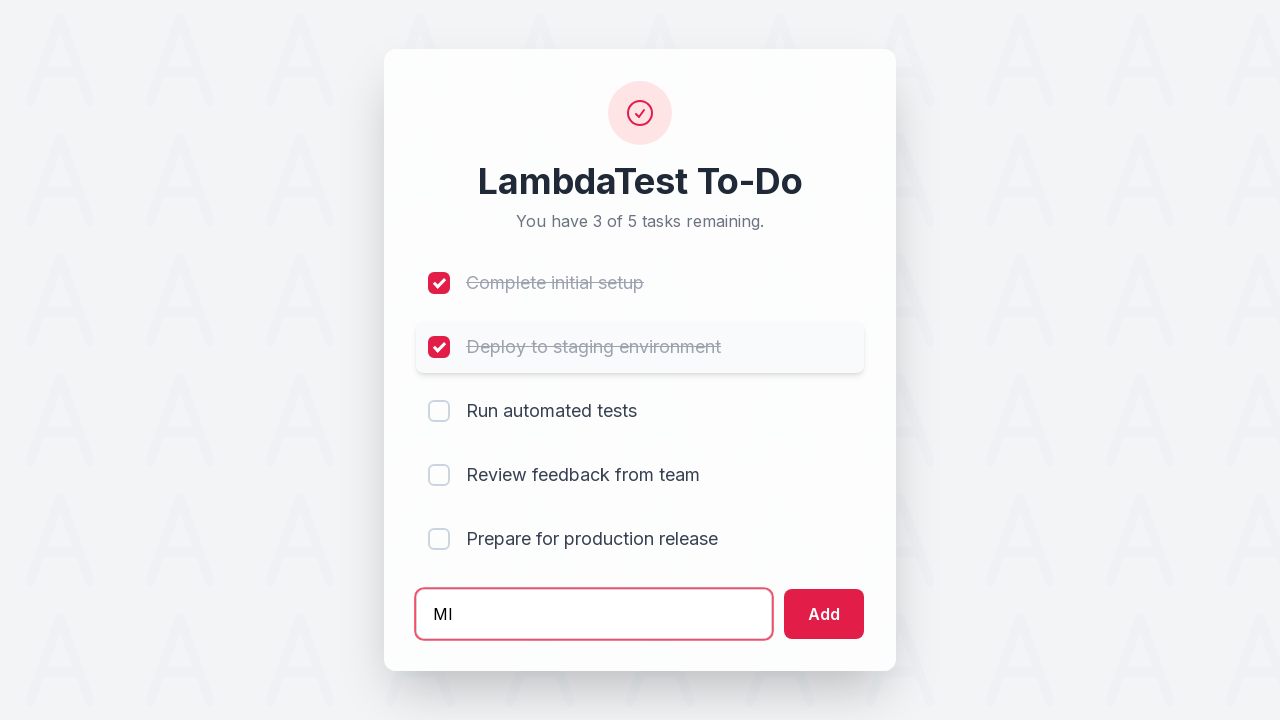

Clicked Add button to submit new item at (824, 614) on #addbutton
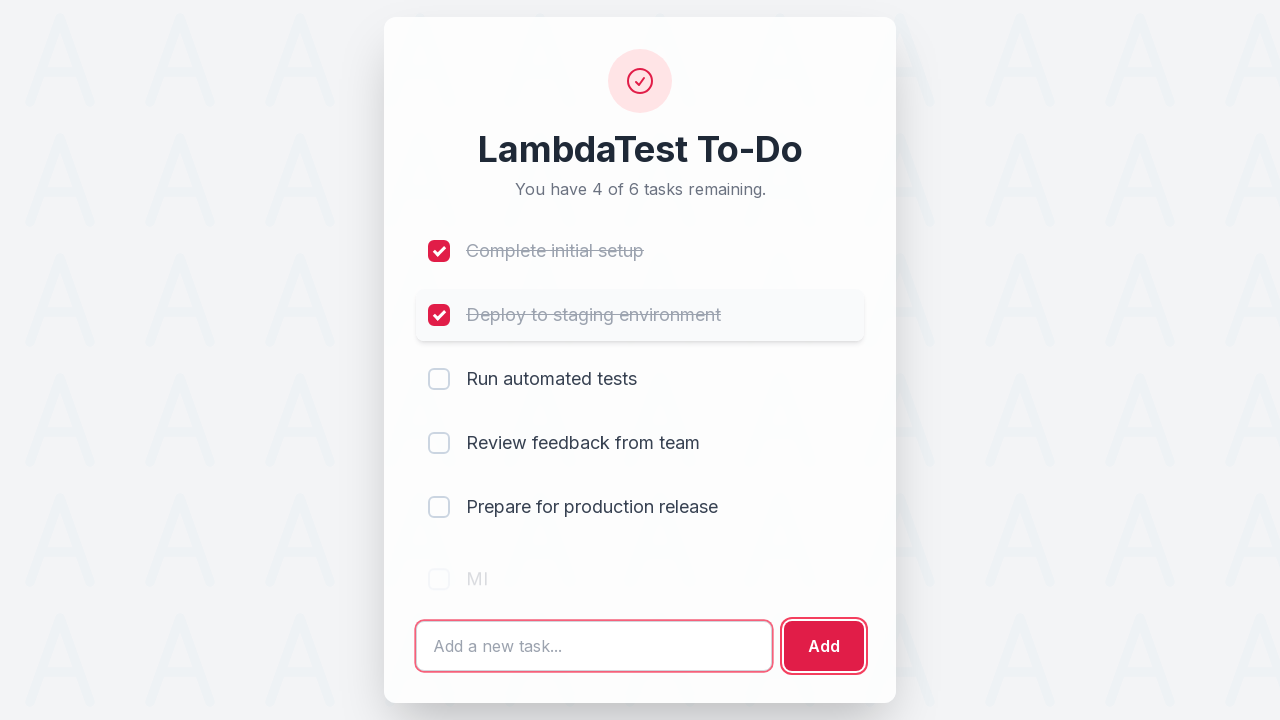

New item 'MI' successfully added to the list and verified
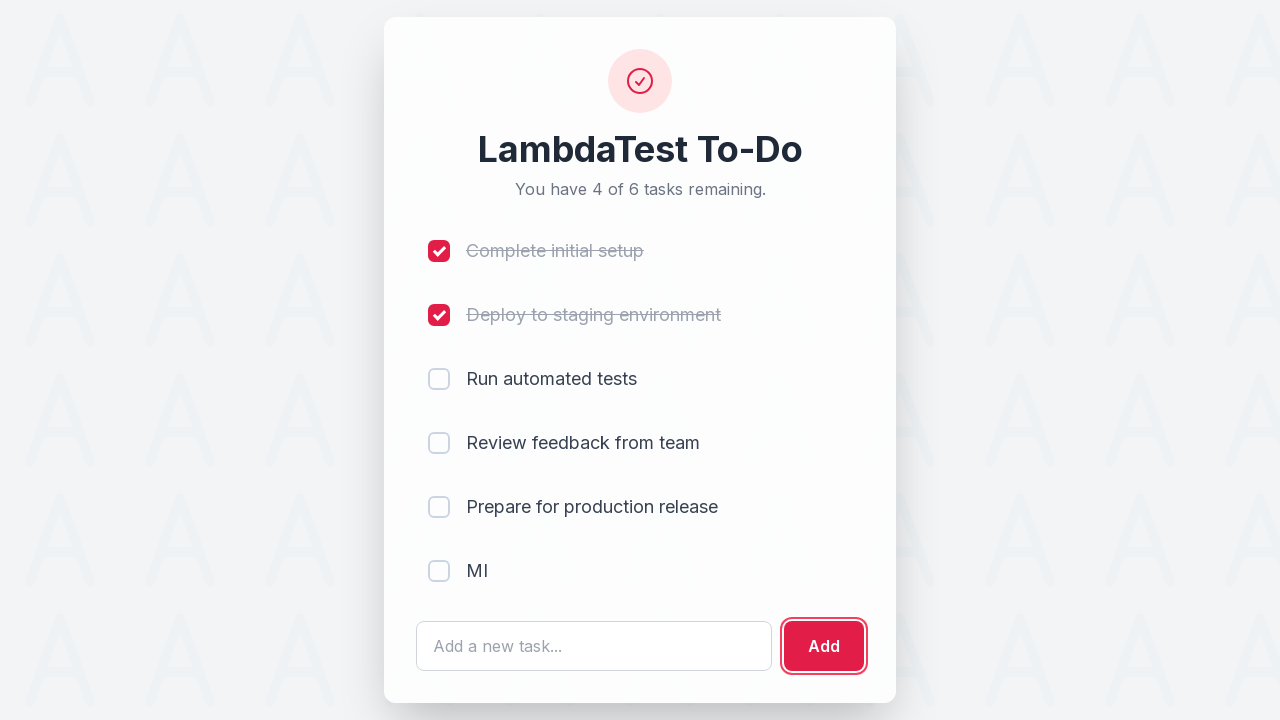

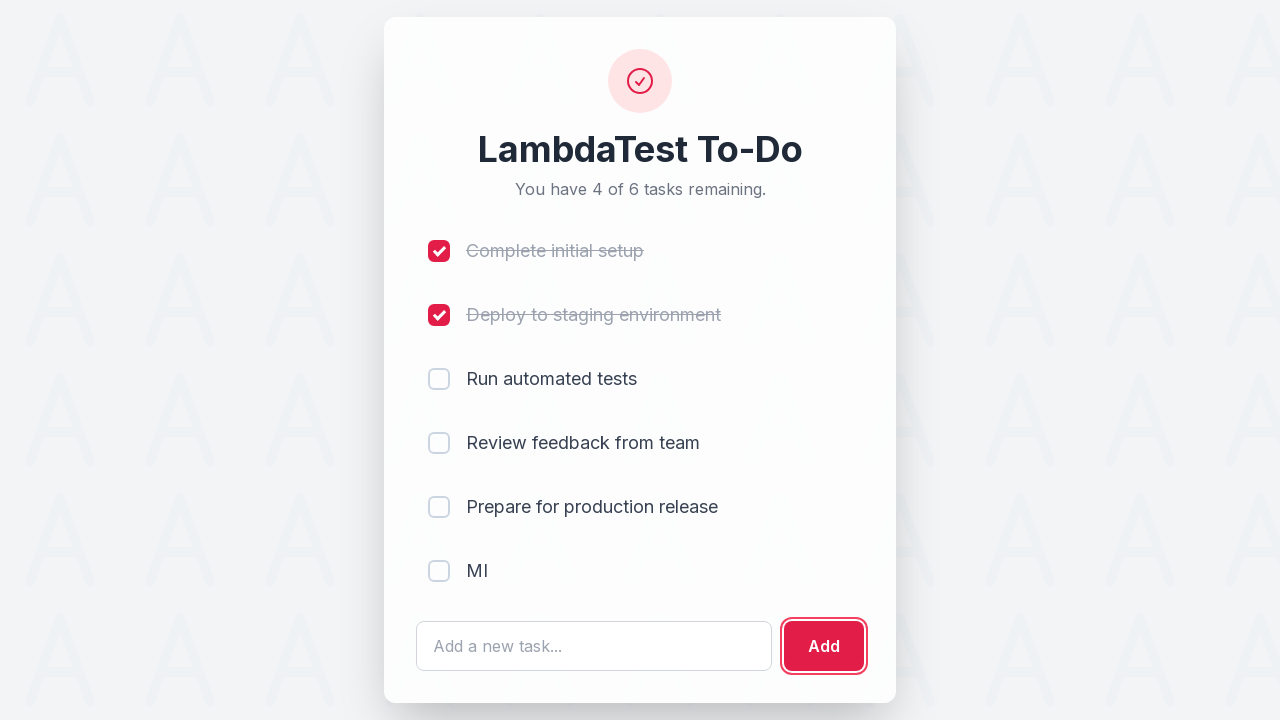